Tests form filling by entering username and password and clicking submit button

Starting URL: https://liushilive.github.io/html_example/index.html

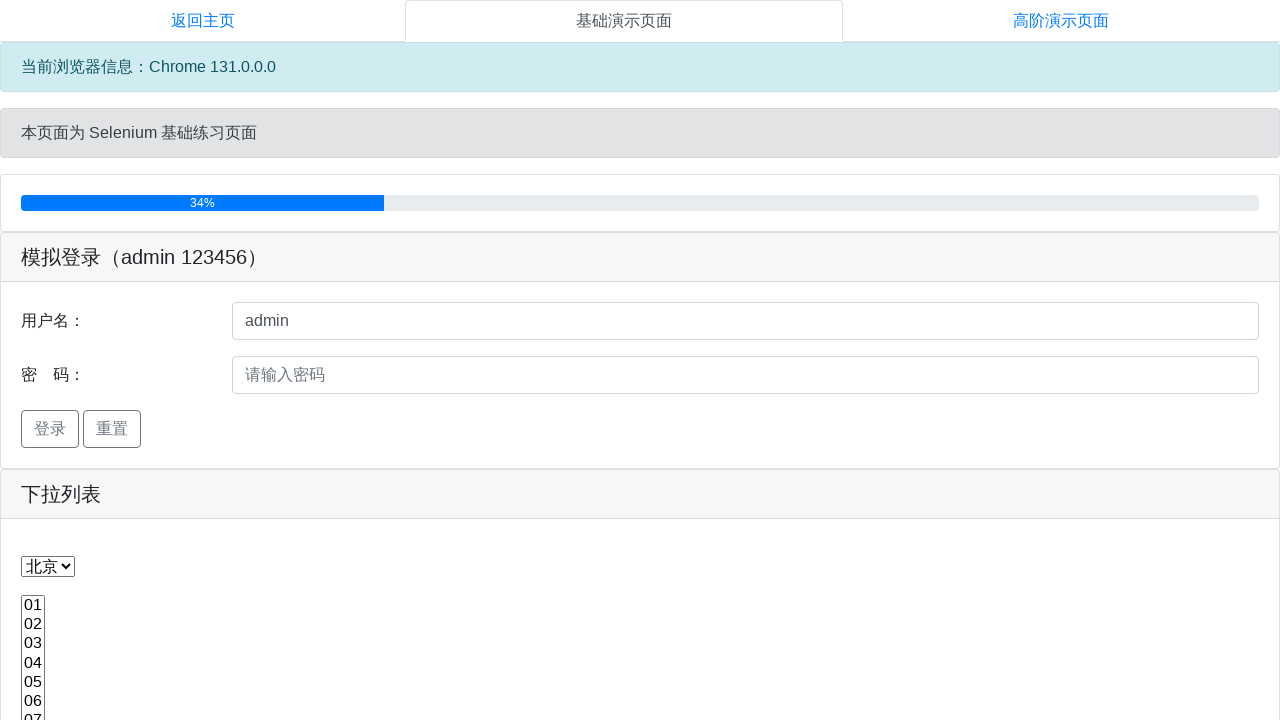

Filled username field with 'liguang' on #uid
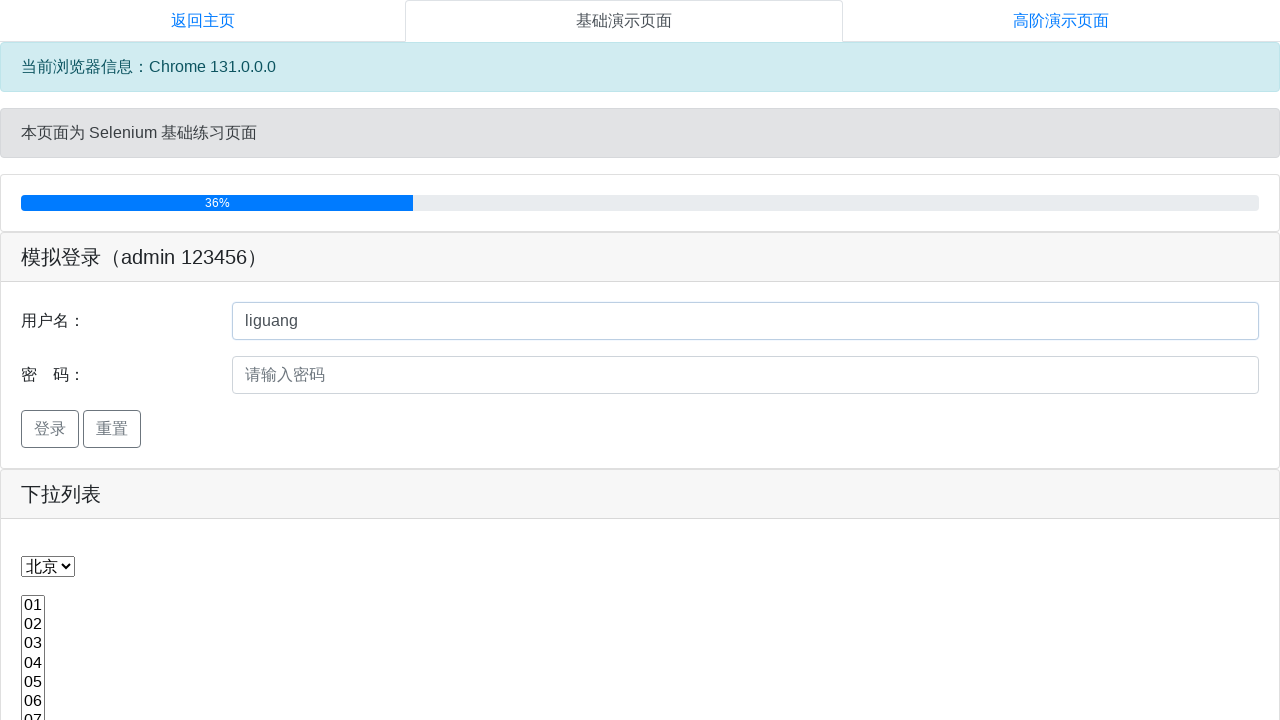

Filled password field with '123456' on #pwd
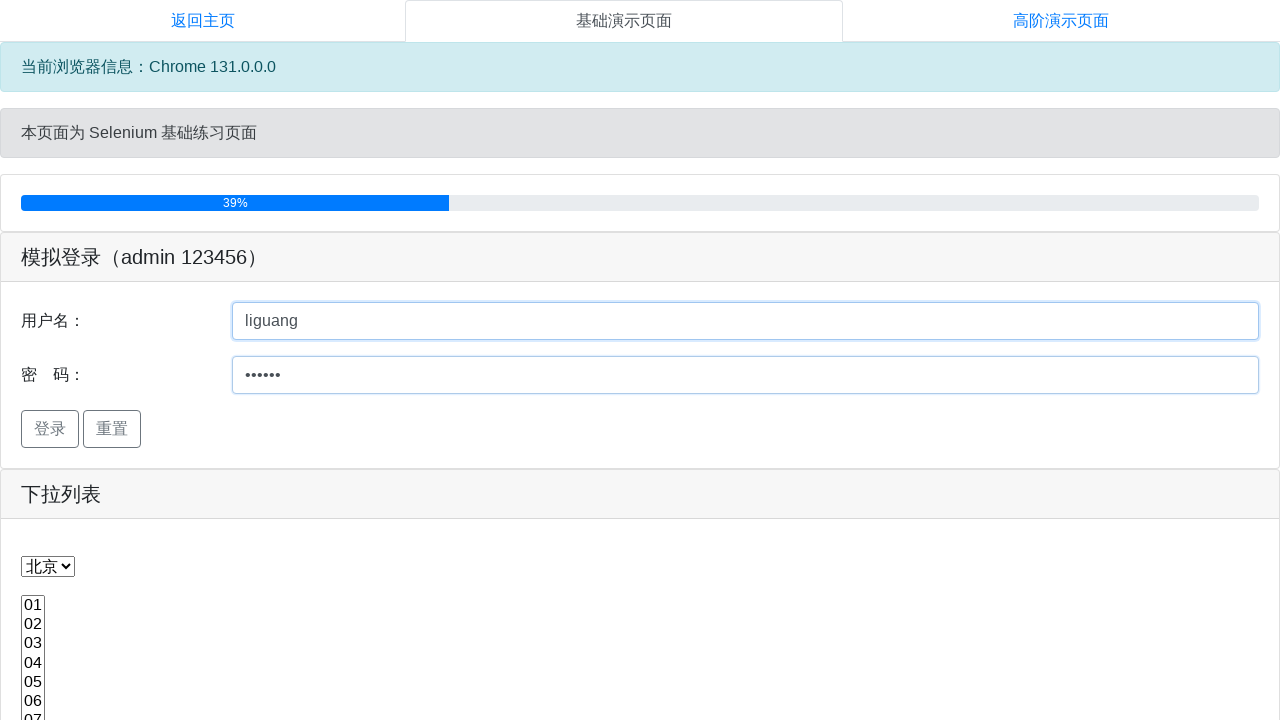

Clicked submit button to complete form submission at (50, 429) on input[type='submit']
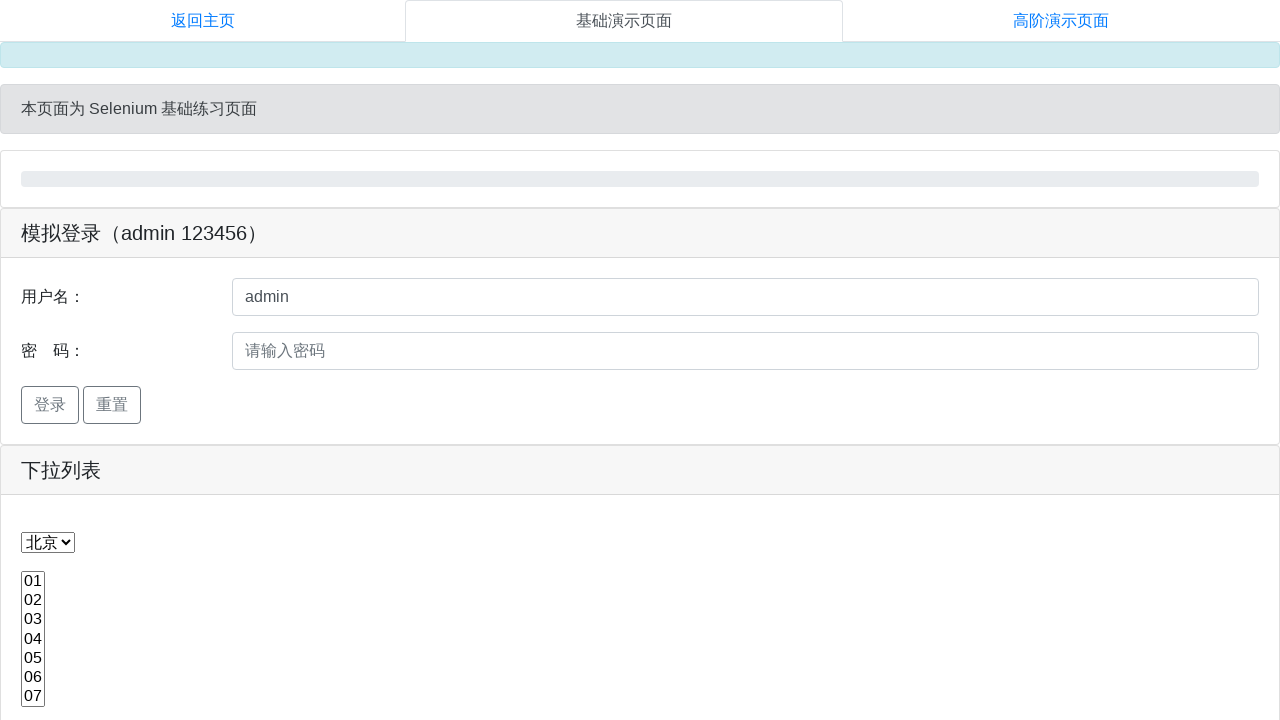

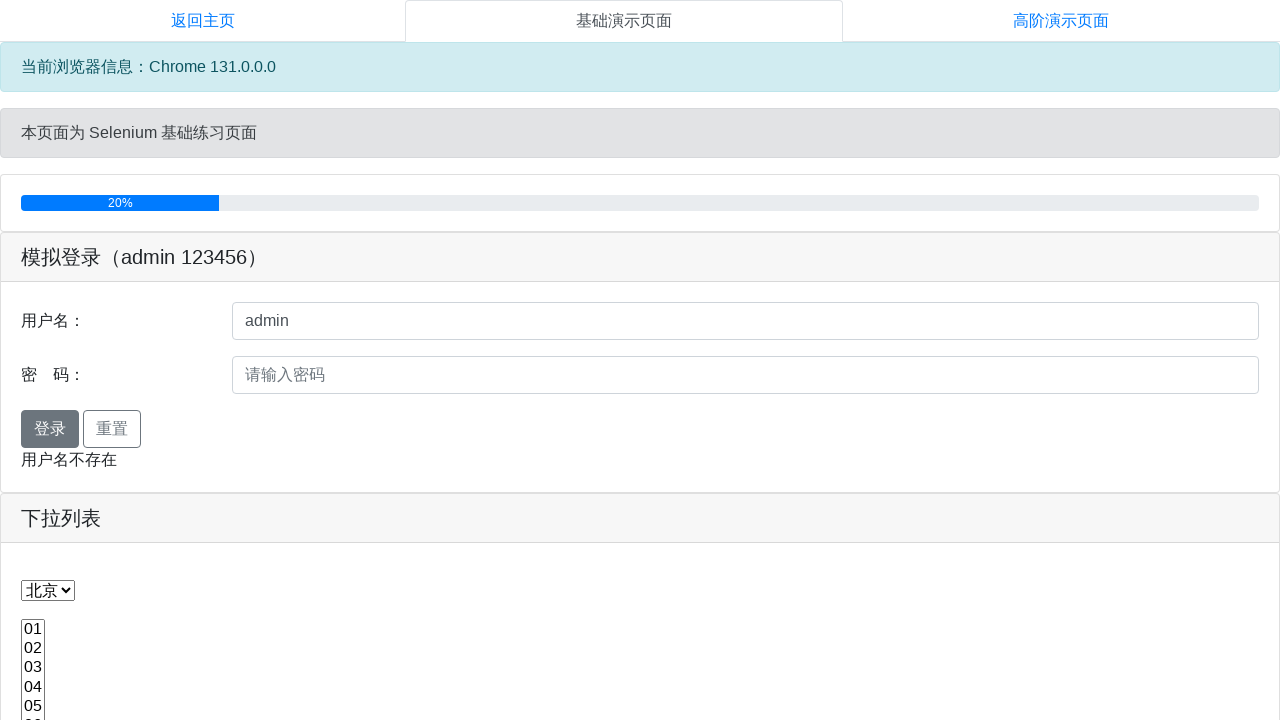